Tests an e-commerce site by searching for products with "ca", verifying the count of results, adding all products to cart, and checking the brand text

Starting URL: https://rahulshettyacademy.com/seleniumPractise/#/

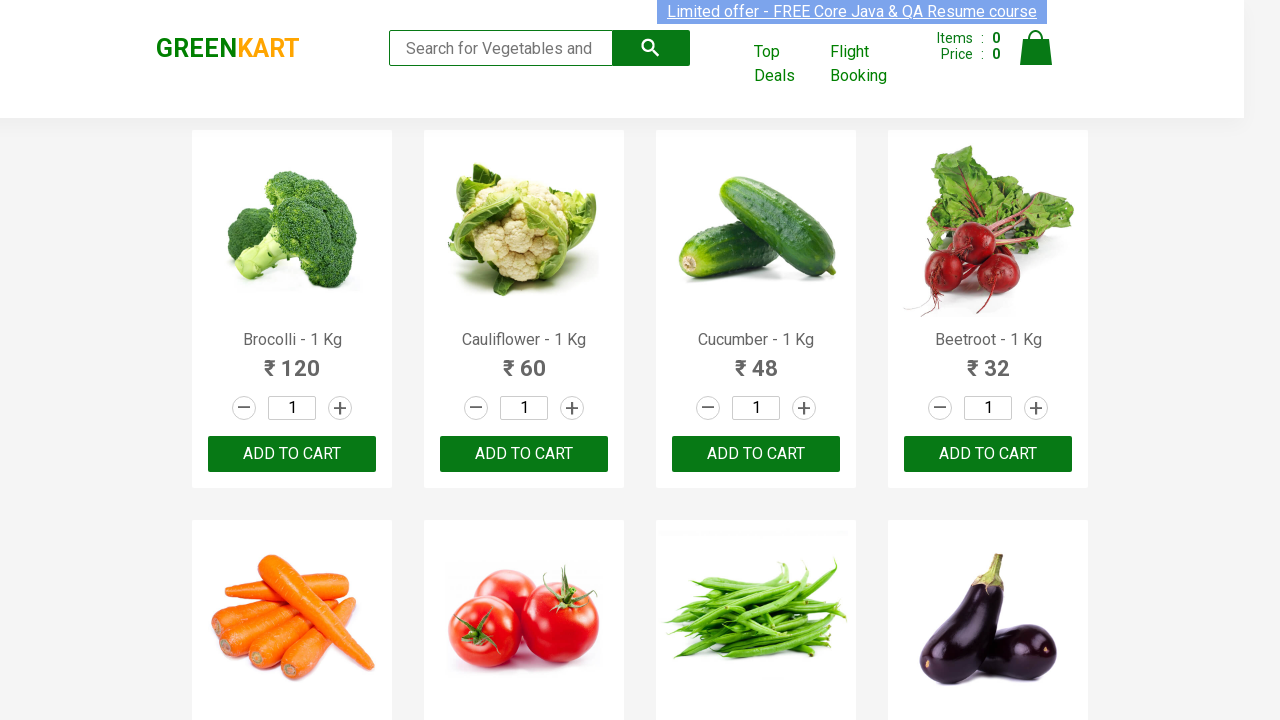

Filled search field with 'ca' on input[type="search"]
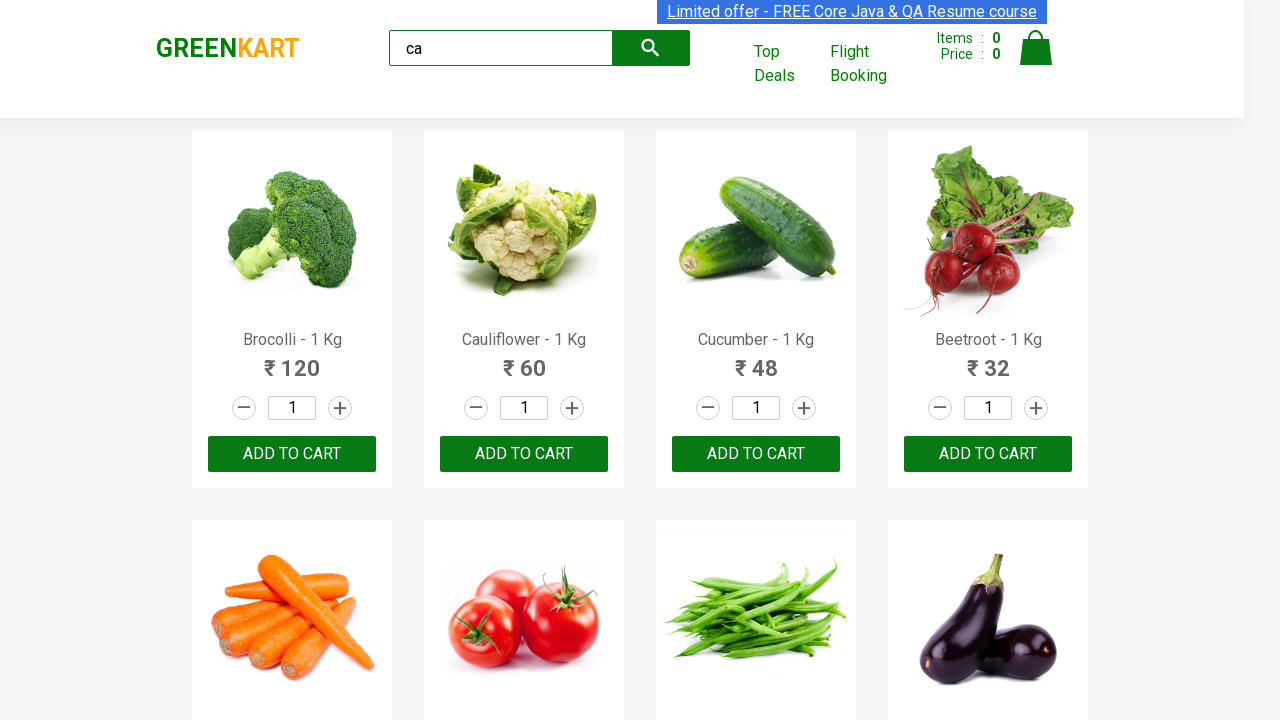

Waited 2 seconds for search results to filter
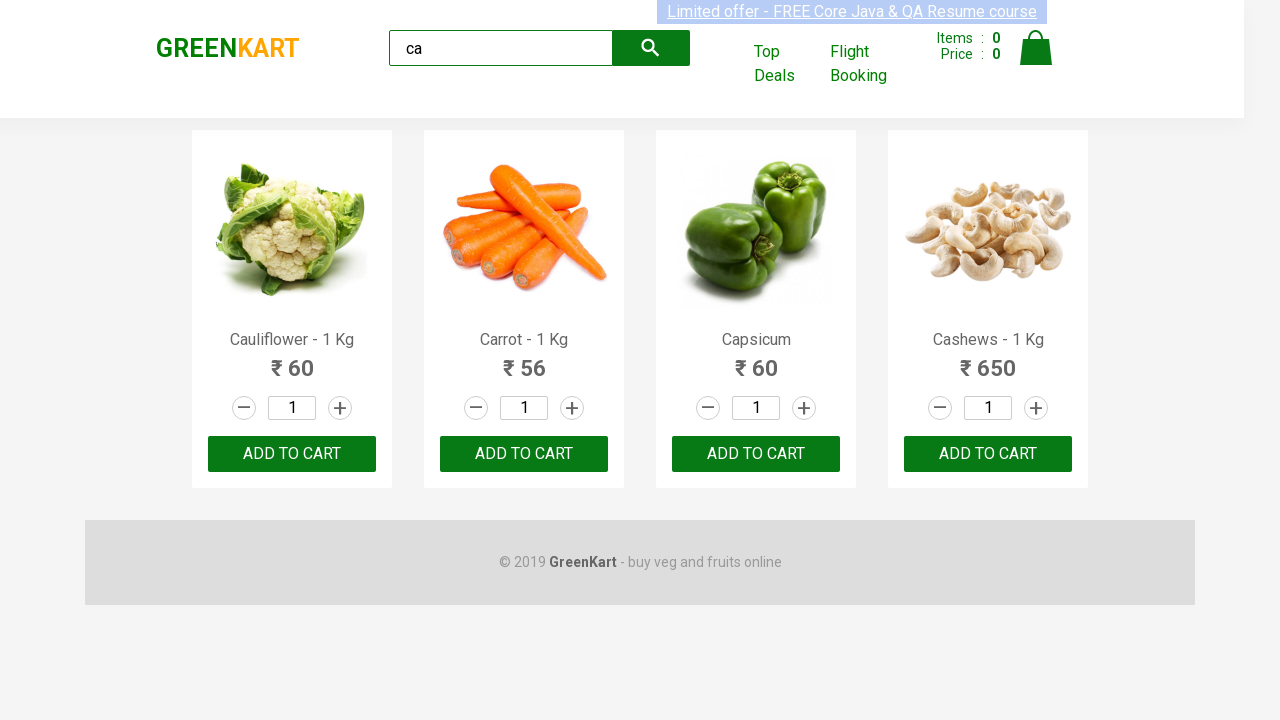

Located product elements
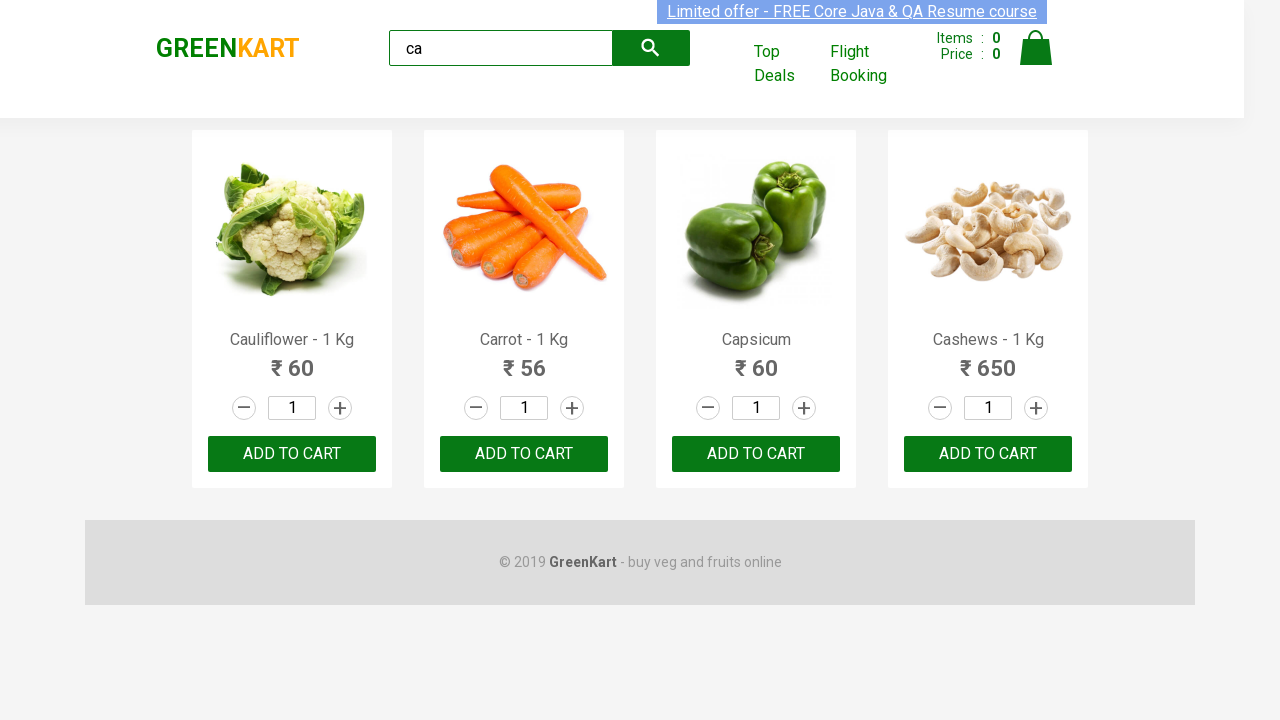

Verified 4 products are visible in search results
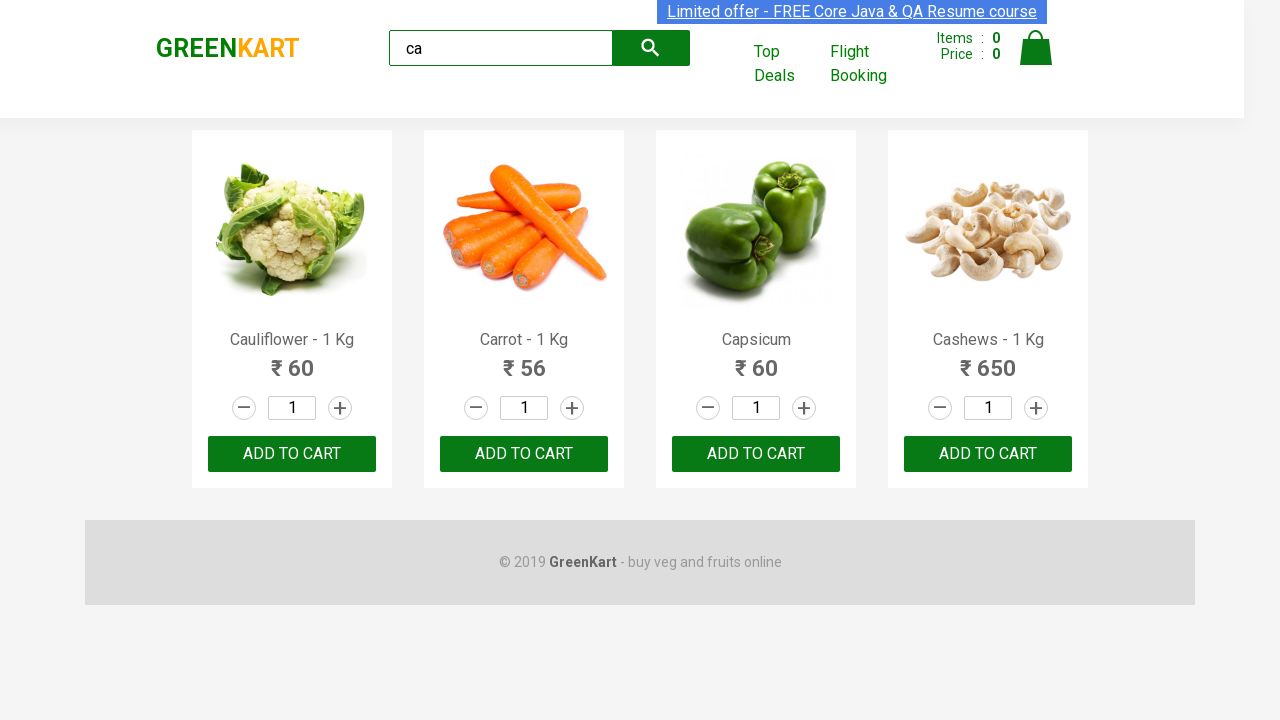

Clicked 'ADD TO CART' for product 1 at (292, 454) on .products .product >> nth=0 >> internal:text="ADD TO CART"i
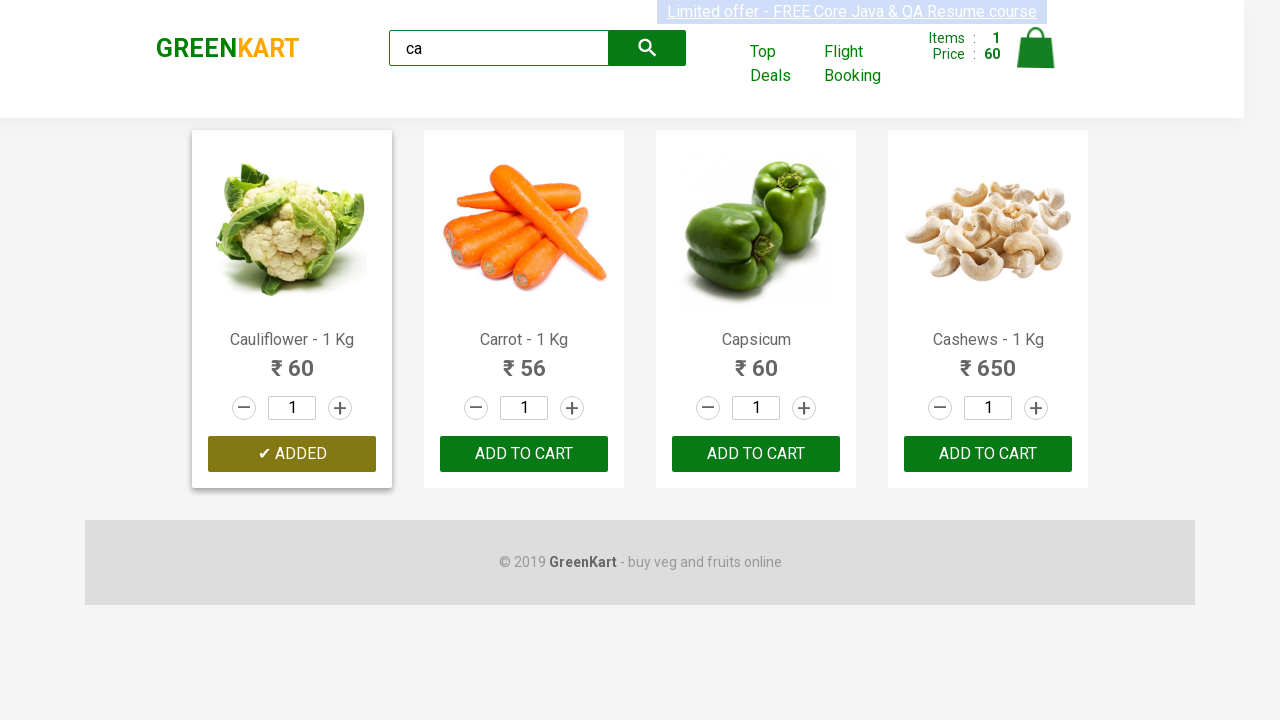

Clicked 'ADD TO CART' for product 2 at (524, 454) on .products .product >> nth=1 >> internal:text="ADD TO CART"i
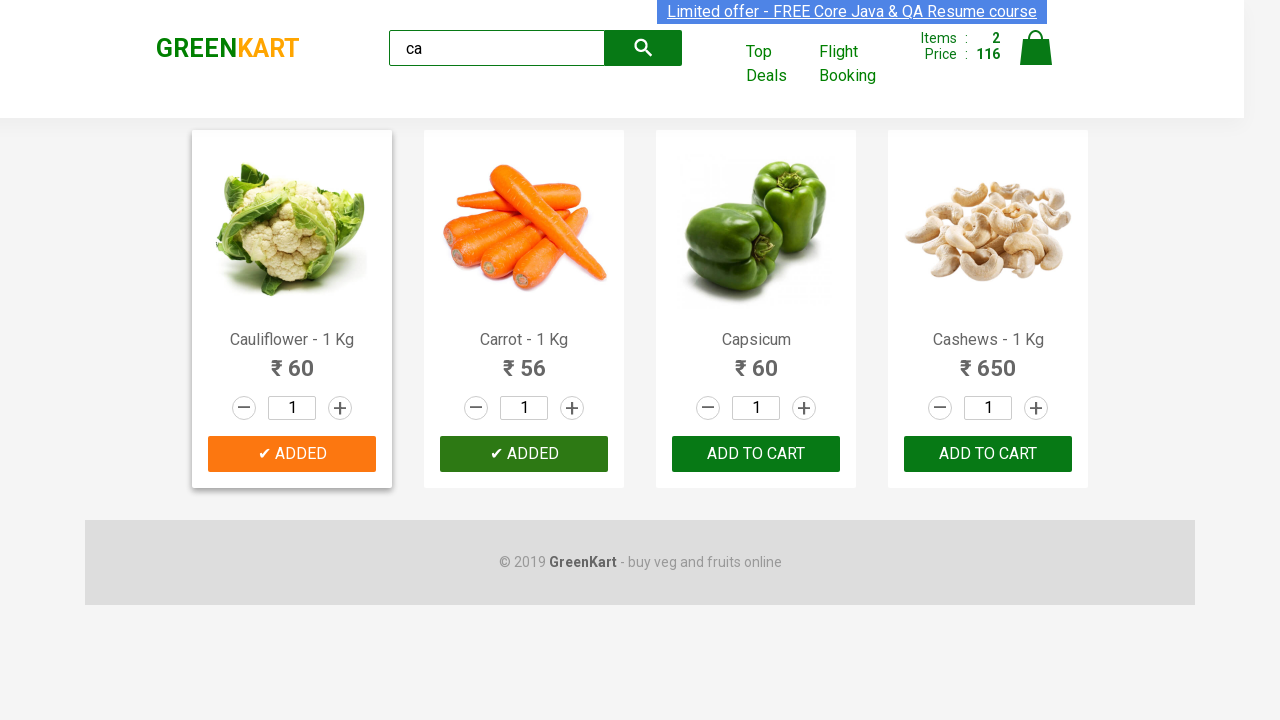

Clicked 'ADD TO CART' for product 3 at (756, 454) on .products .product >> nth=2 >> internal:text="ADD TO CART"i
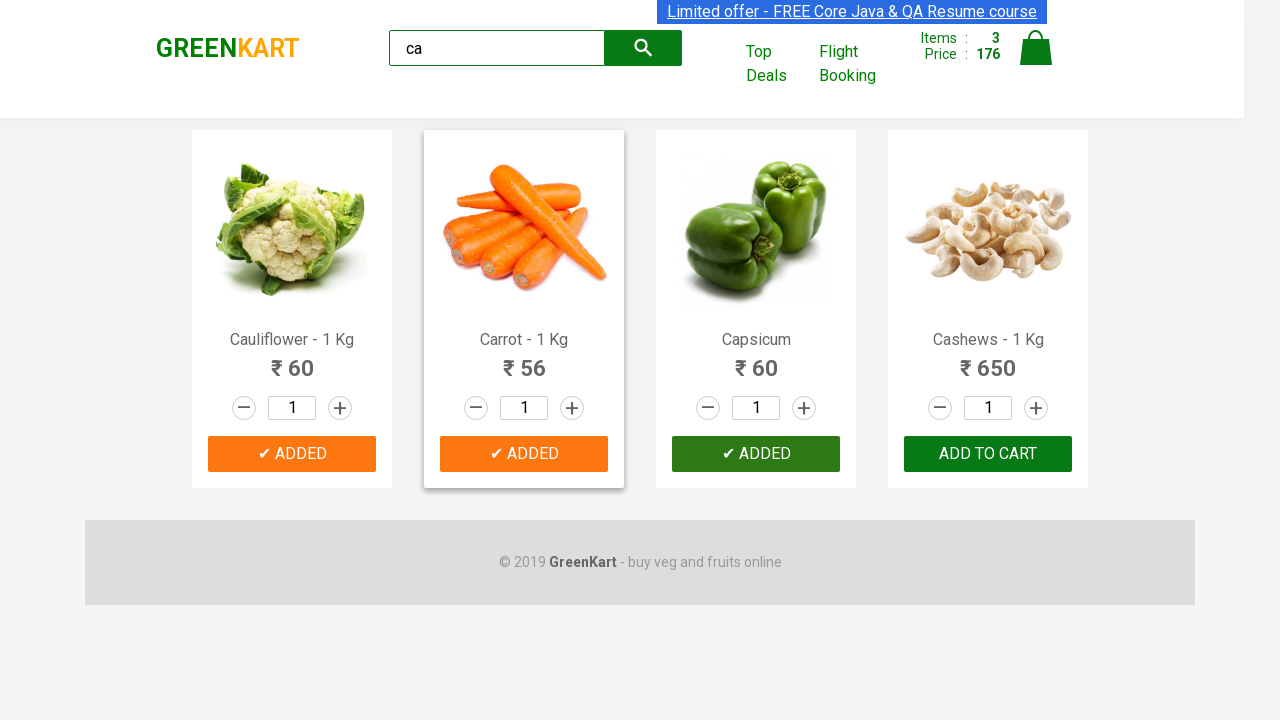

Clicked 'ADD TO CART' for product 4 at (988, 454) on .products .product >> nth=3 >> internal:text="ADD TO CART"i
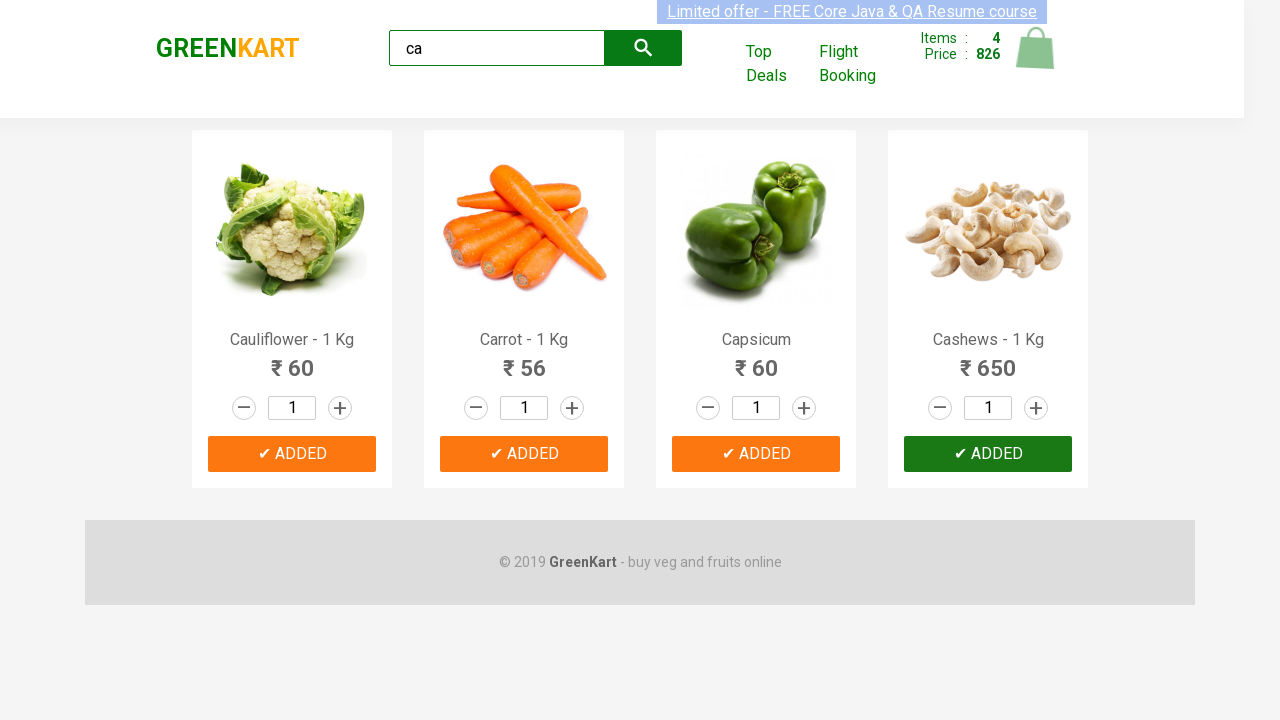

Located brand element
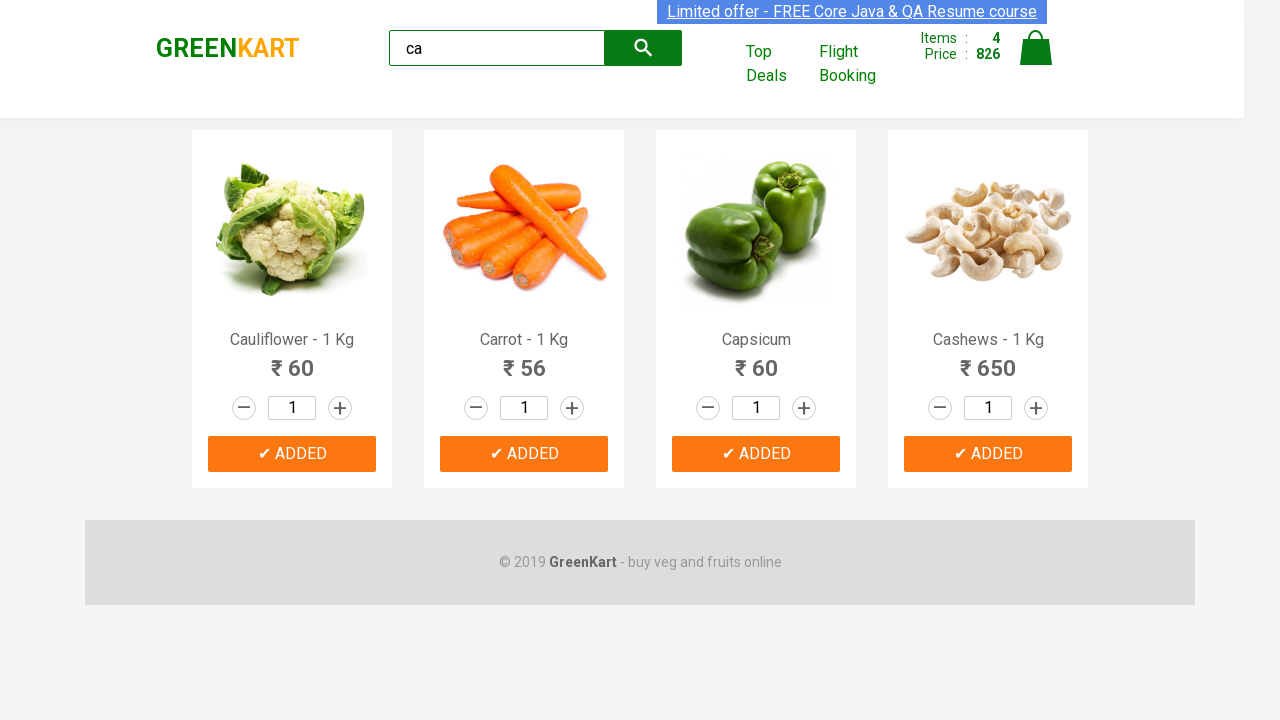

Verified brand text is 'GREENKART'
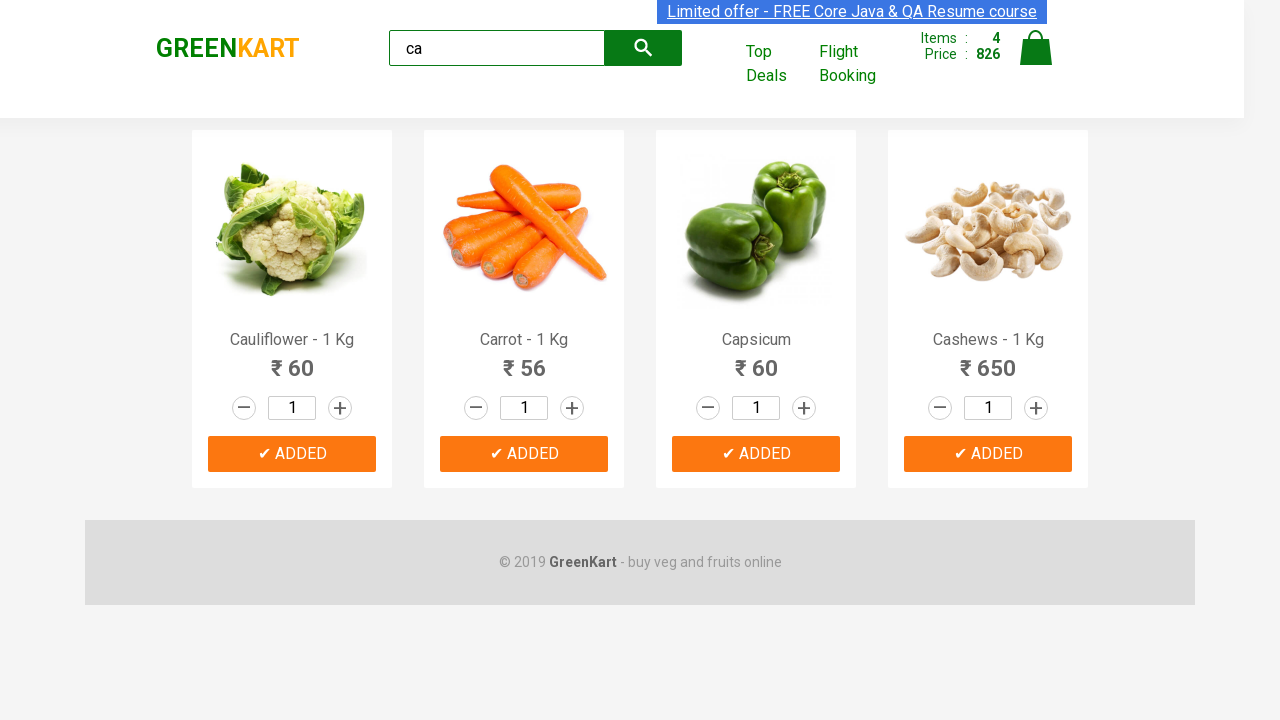

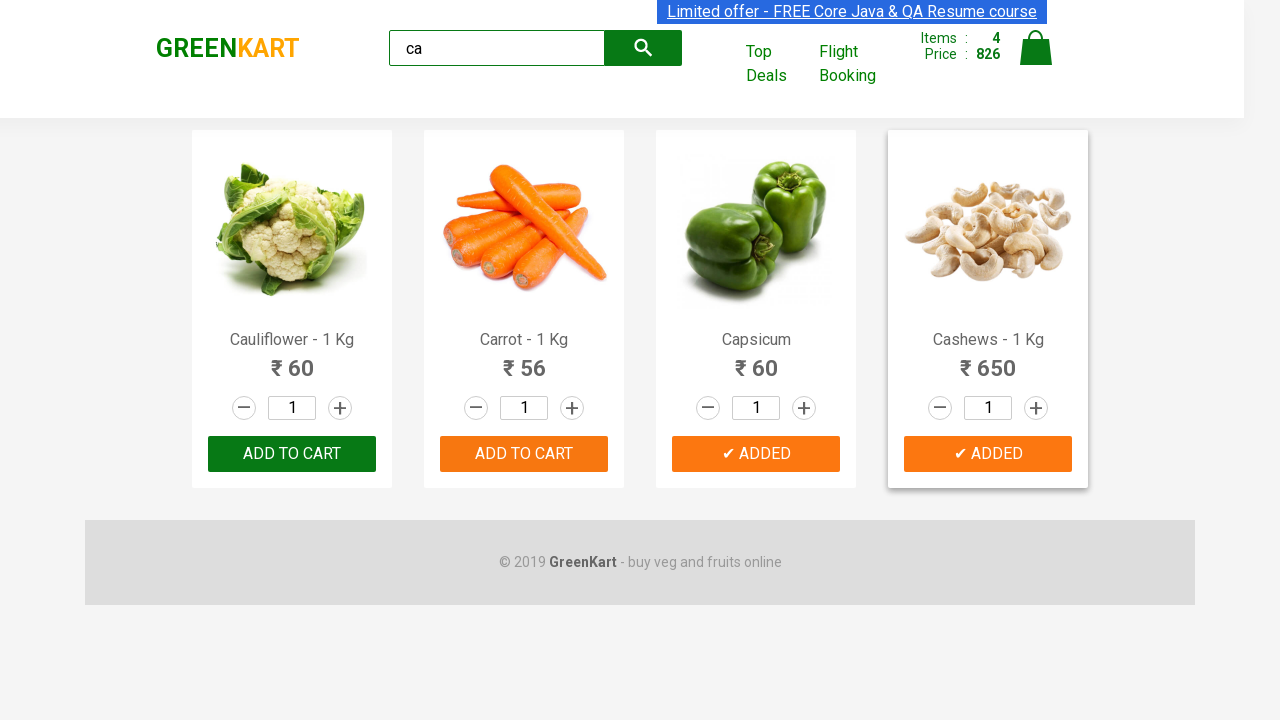